Tests clicking a button with a specific class attribute and handling the resulting alert dialog, repeating the action 3 times

Starting URL: http://uitestingplayground.com/classattr

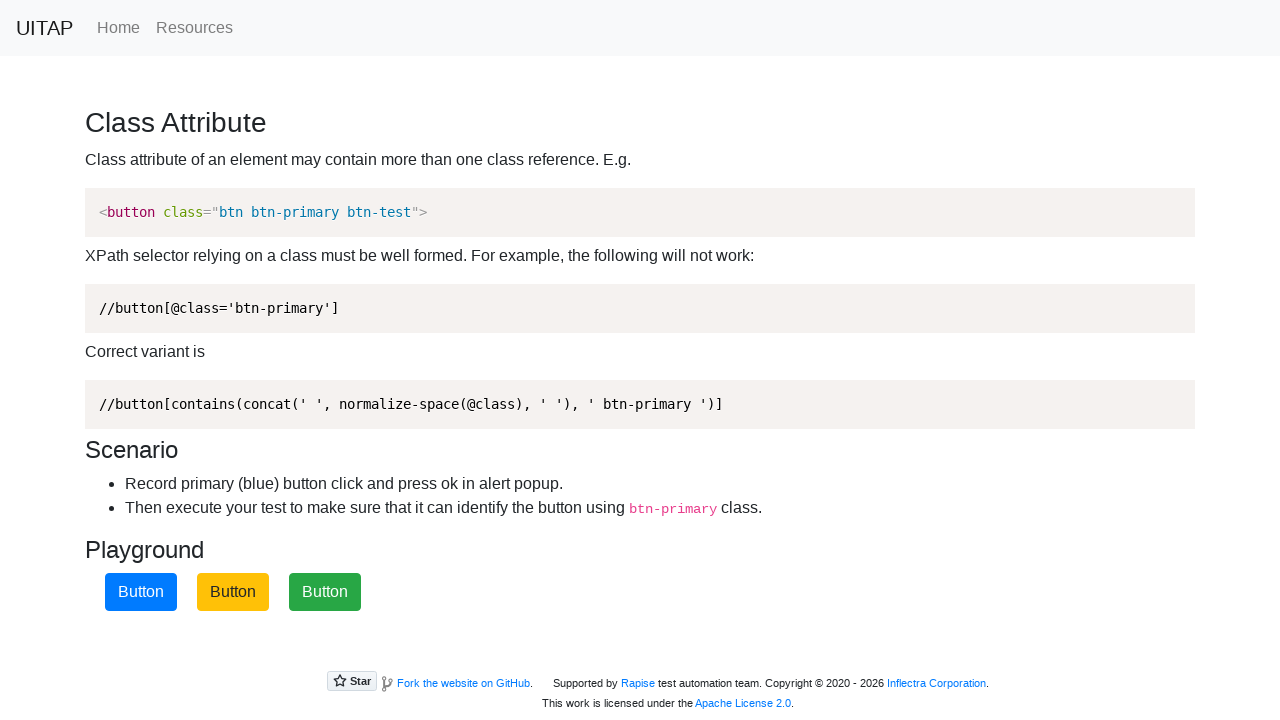

Clicked button with btn-primary class (iteration 1) at (141, 592) on button.btn-primary
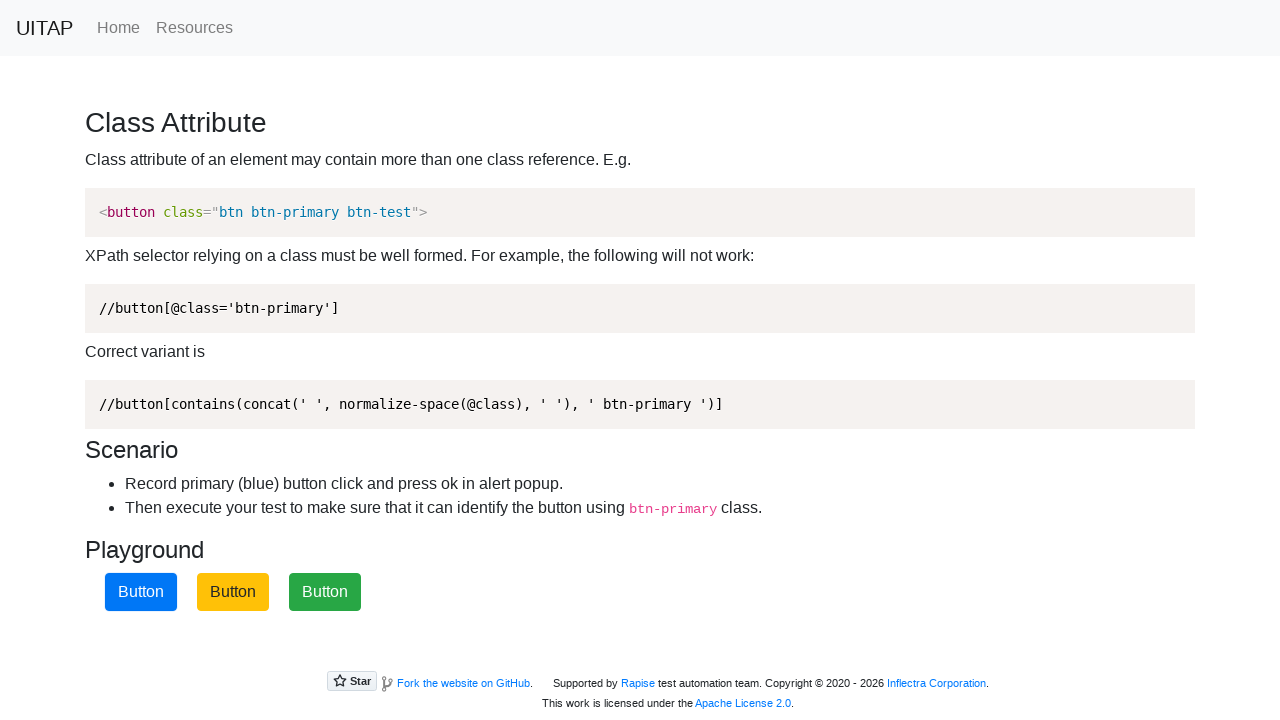

Alert dialog handler registered and accepted (iteration 1)
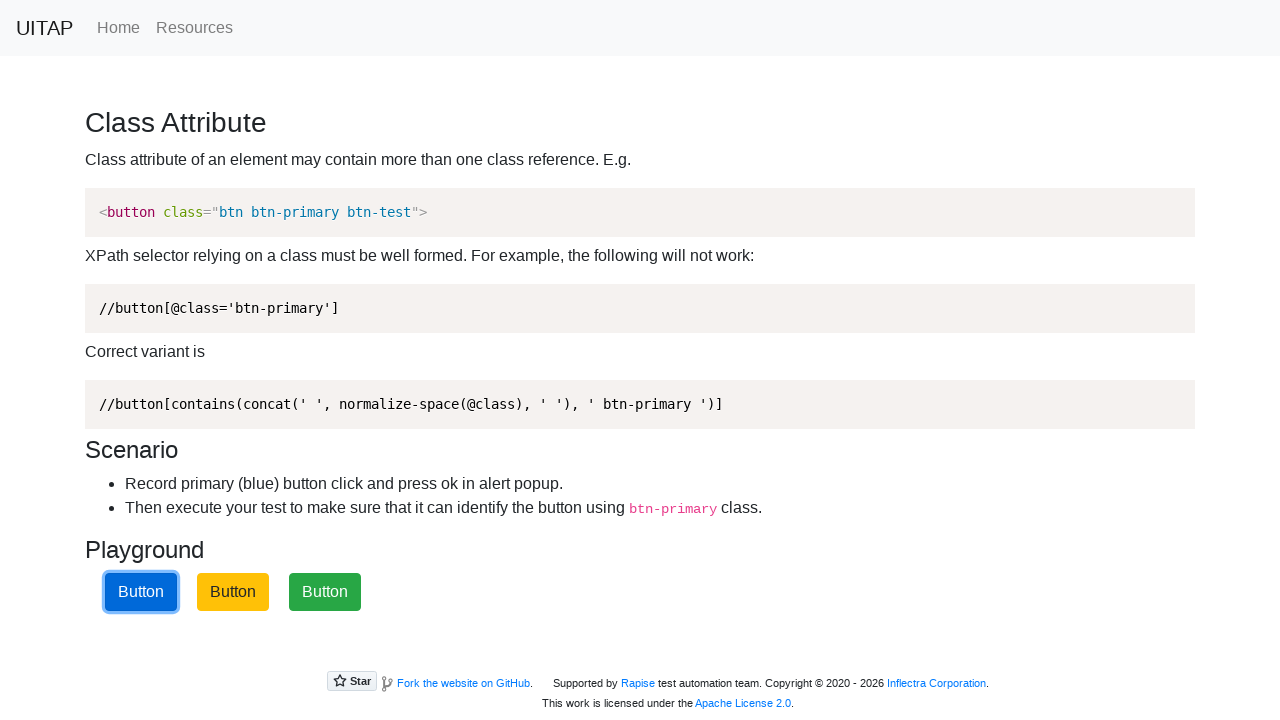

Navigated back to http://uitestingplayground.com/classattr for iteration 2
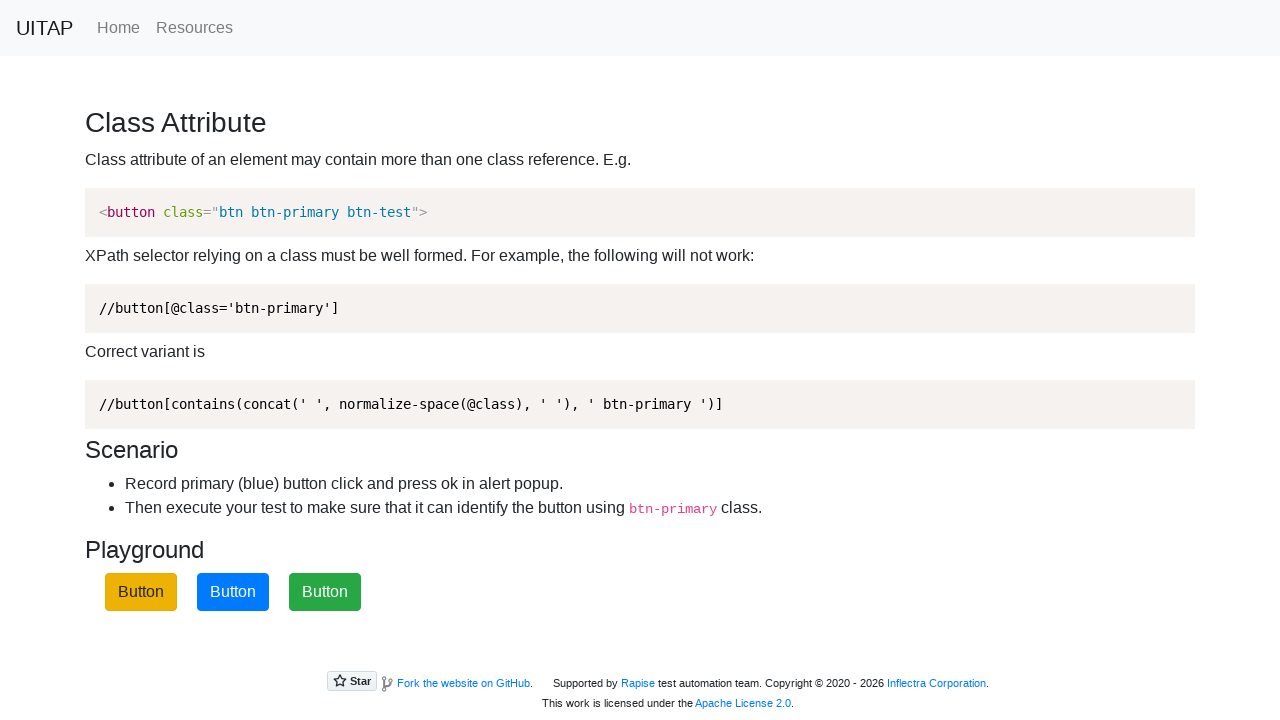

Clicked button with btn-primary class (iteration 2) at (233, 592) on button.btn-primary
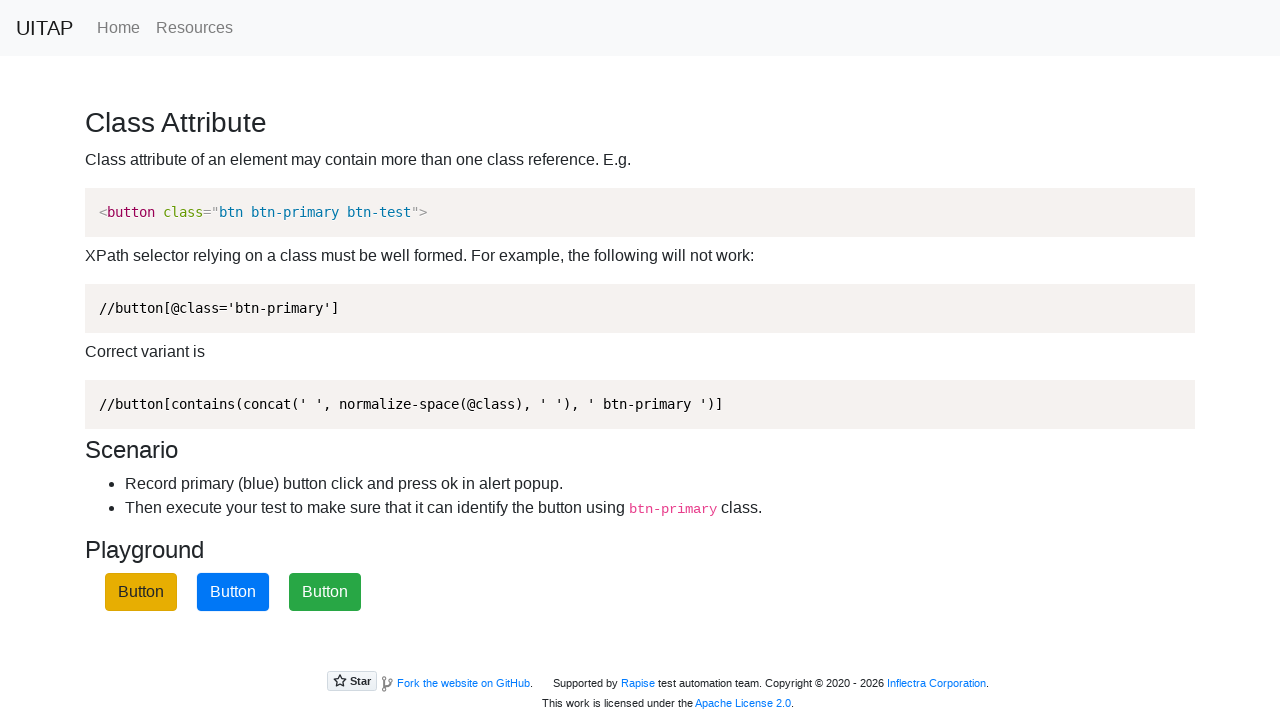

Alert dialog handler registered and accepted (iteration 2)
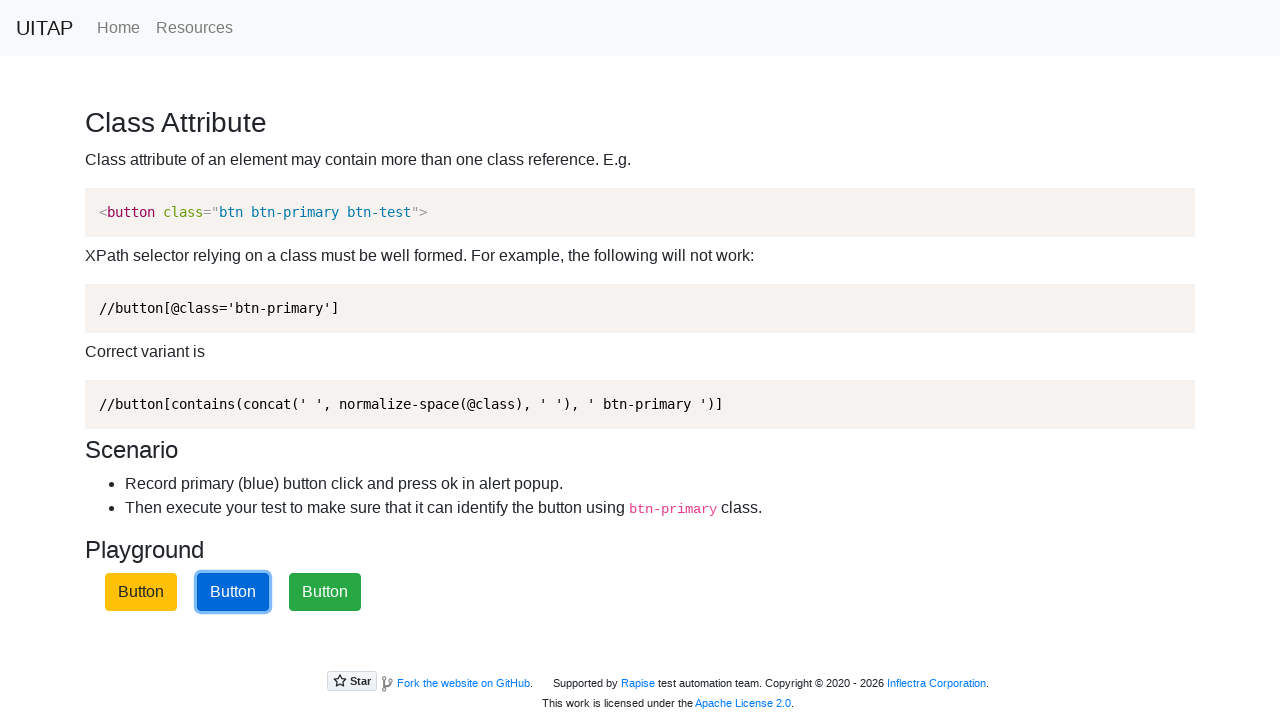

Navigated back to http://uitestingplayground.com/classattr for iteration 3
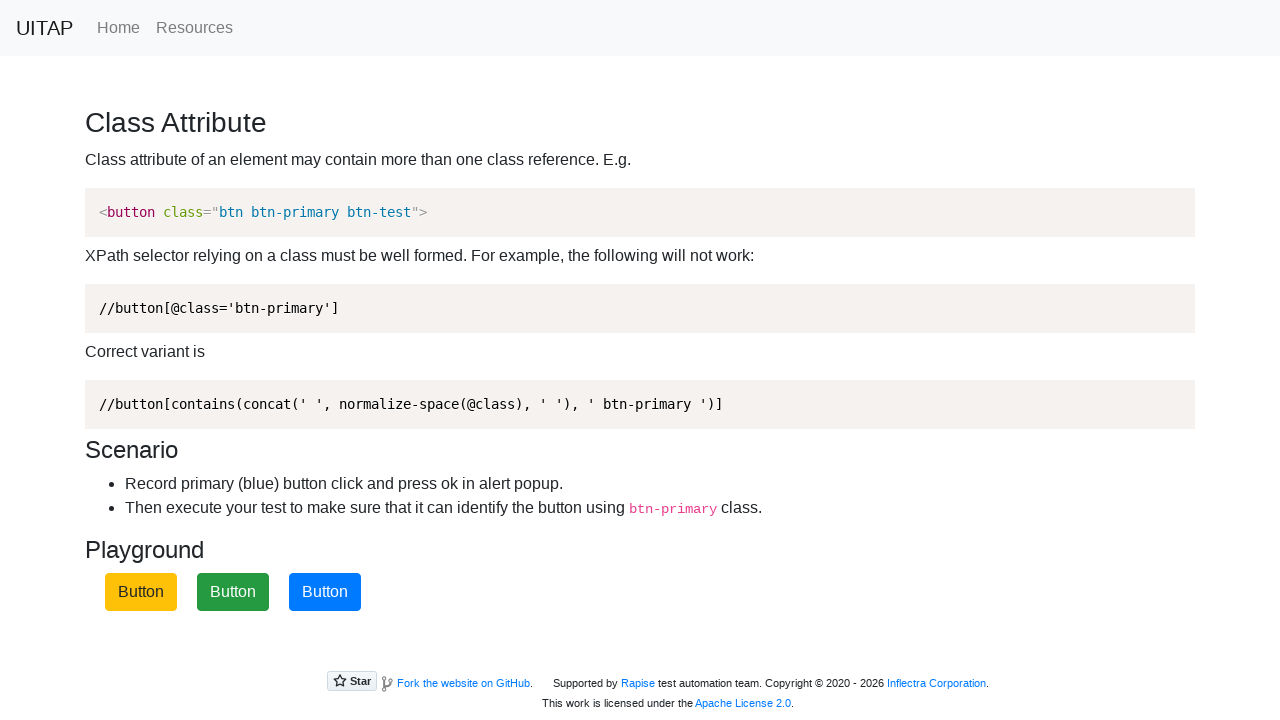

Clicked button with btn-primary class (iteration 3) at (325, 592) on button.btn-primary
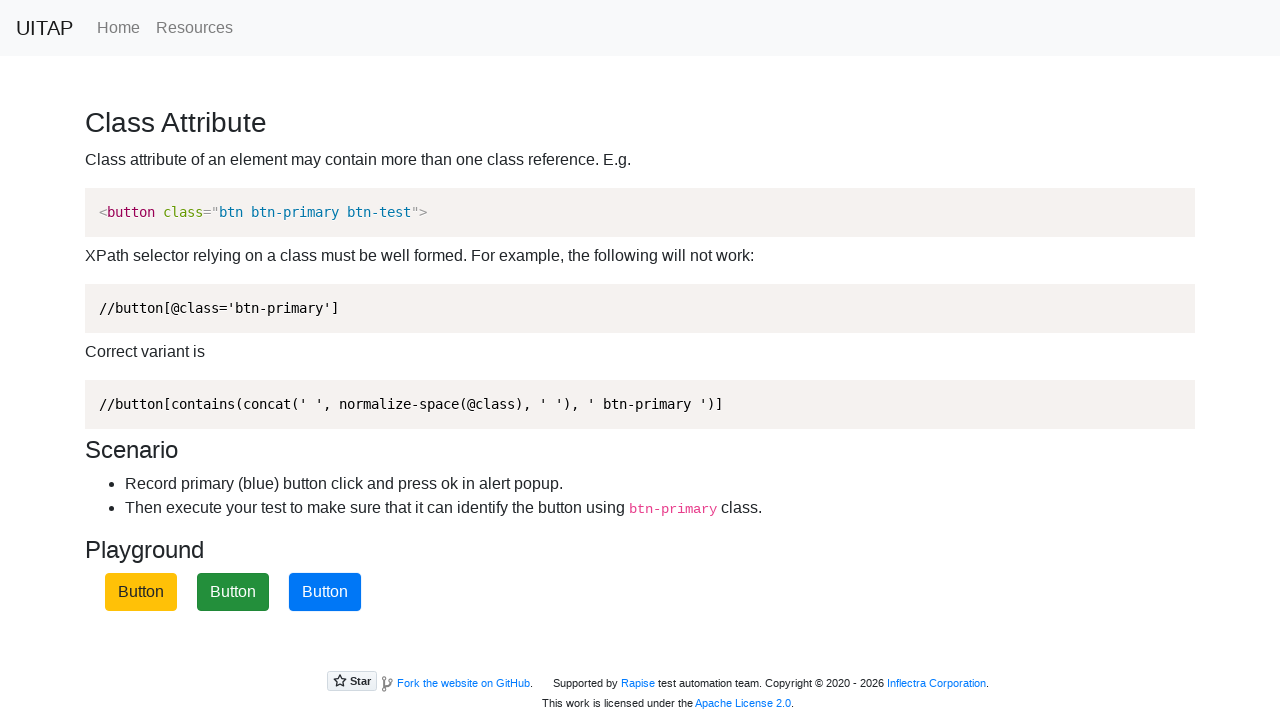

Alert dialog handler registered and accepted (iteration 3)
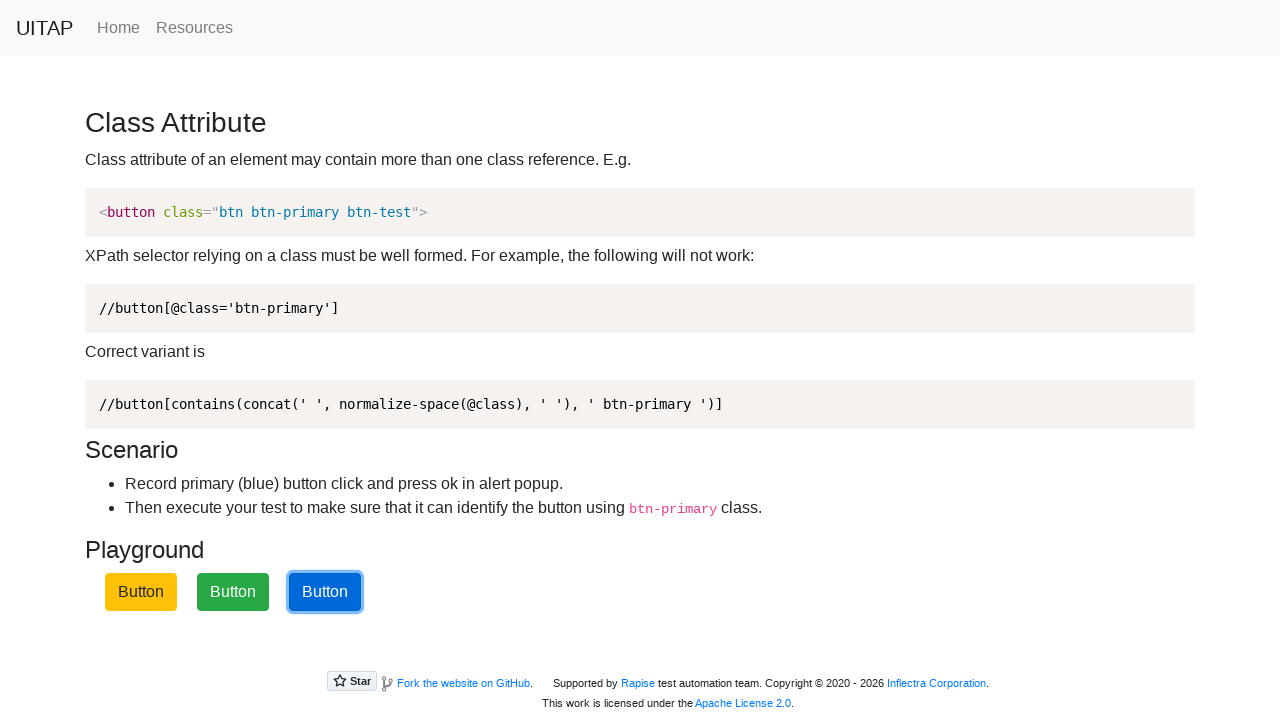

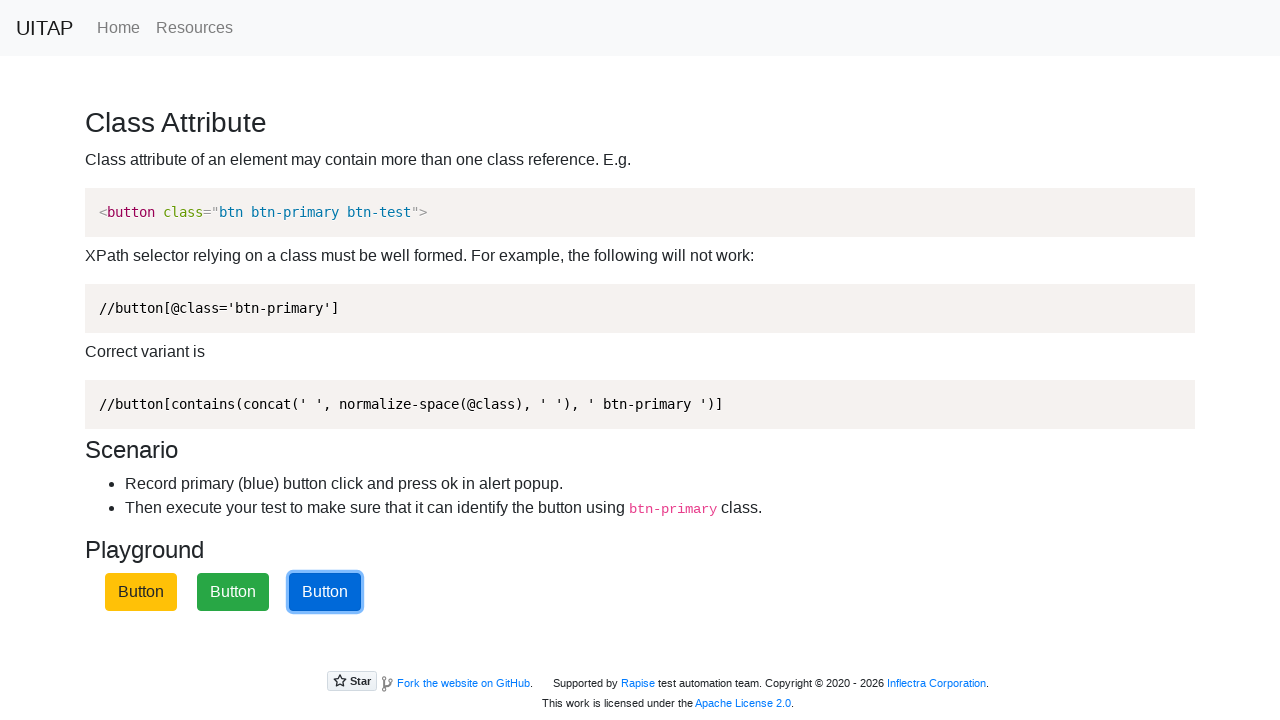